Tests form filling functionality by entering a first name into a form field on the Formy project demo site

Starting URL: https://formy-project.herokuapp.com/form

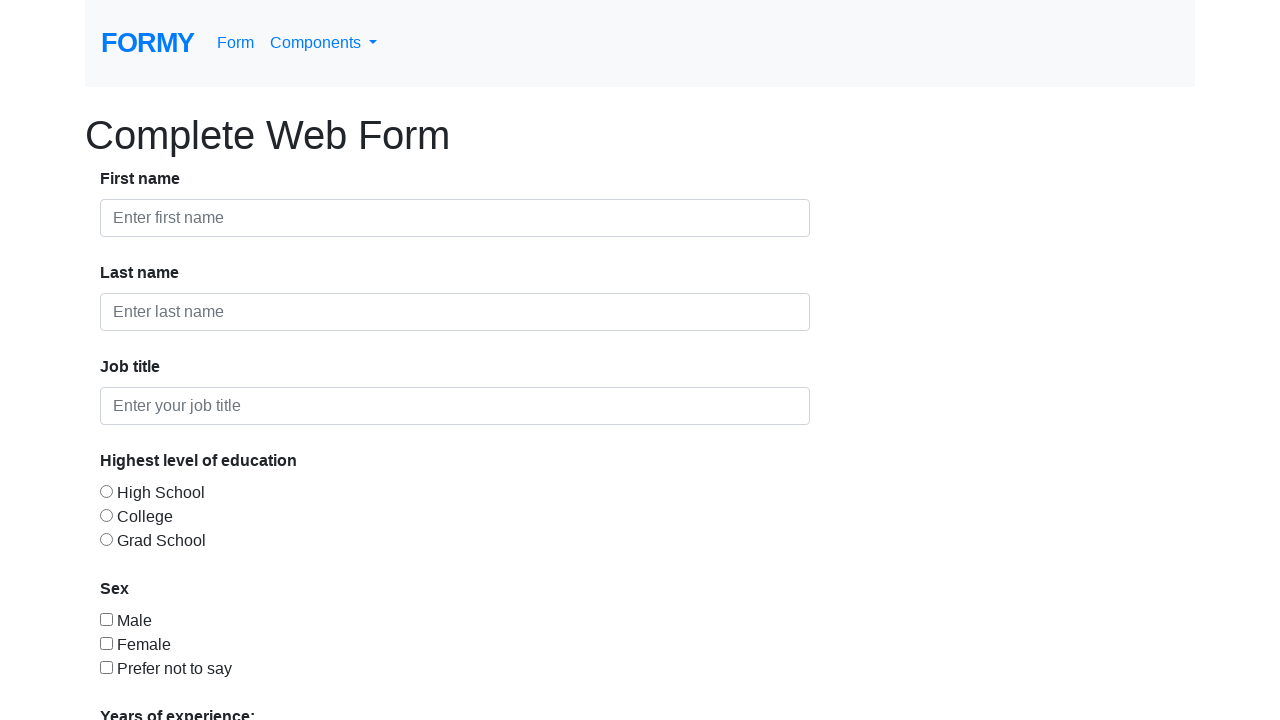

Filled first name field with 'iulia' on #first-name
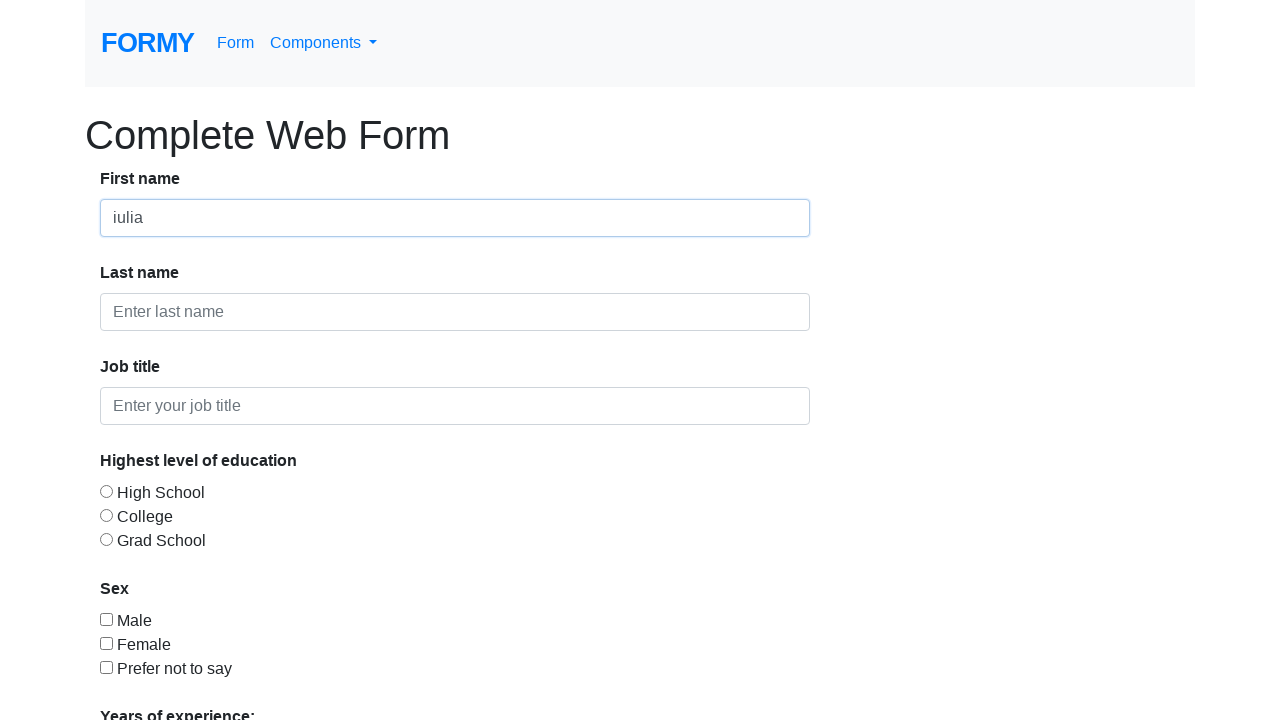

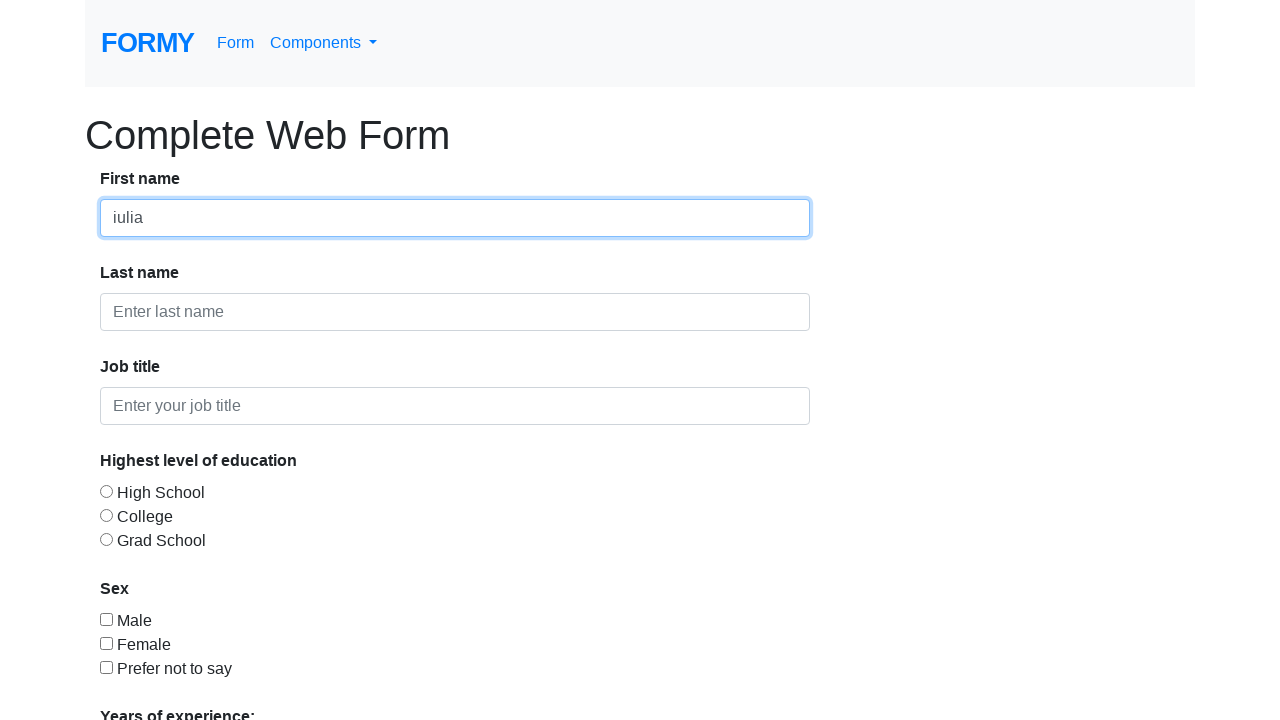